Performs a drag and drop action from box A (draggable) to box B (droppable) on a drag-and-drop demo page

Starting URL: https://crossbrowsertesting.github.io/drag-and-drop

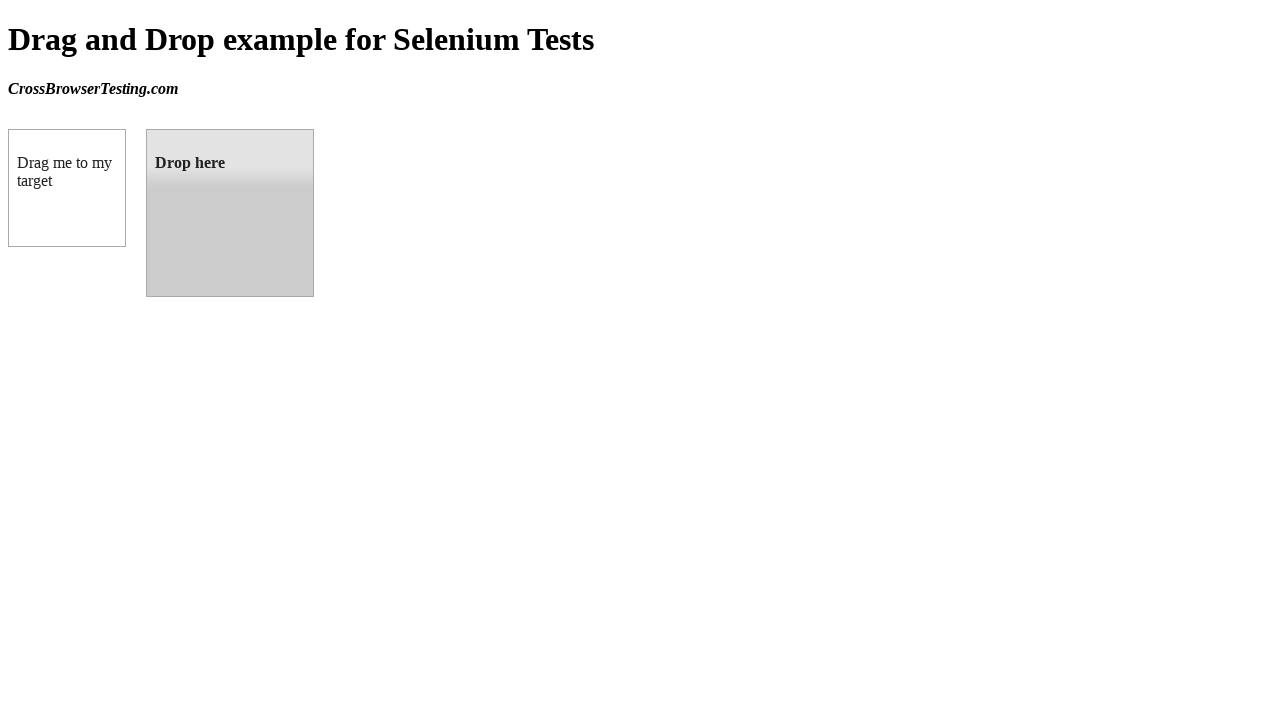

Located draggable box A element
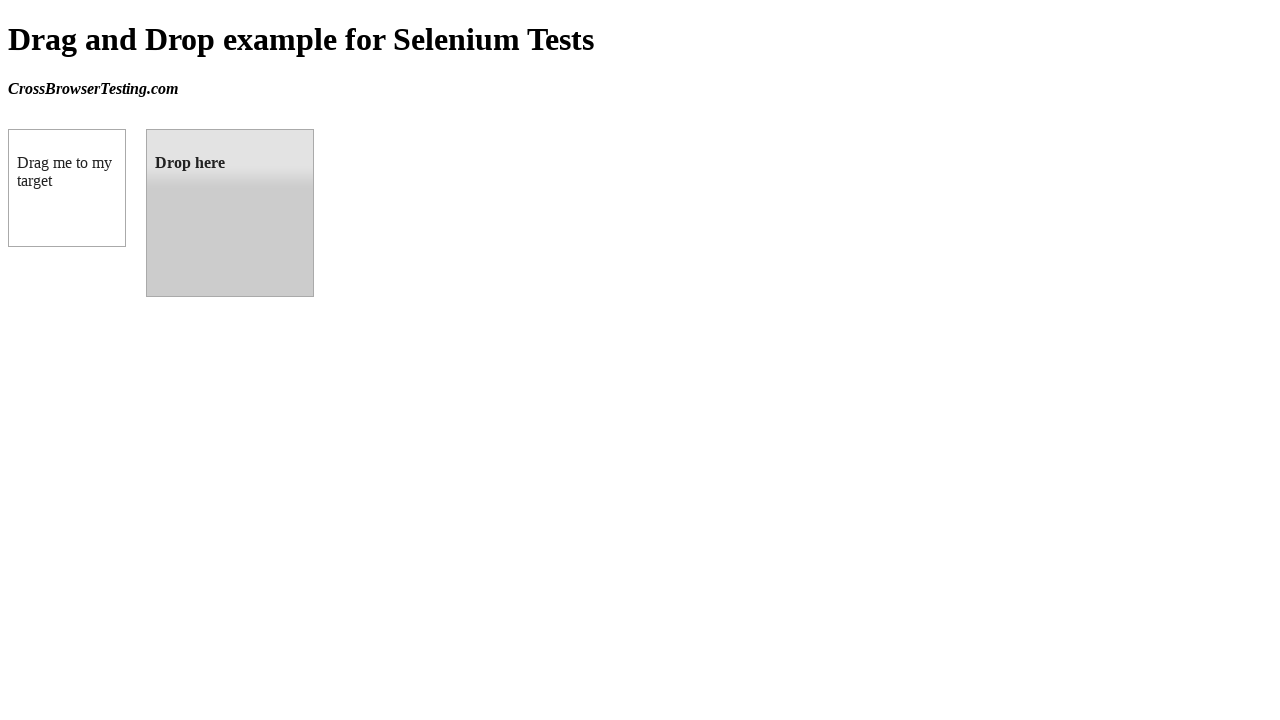

Located droppable box B element
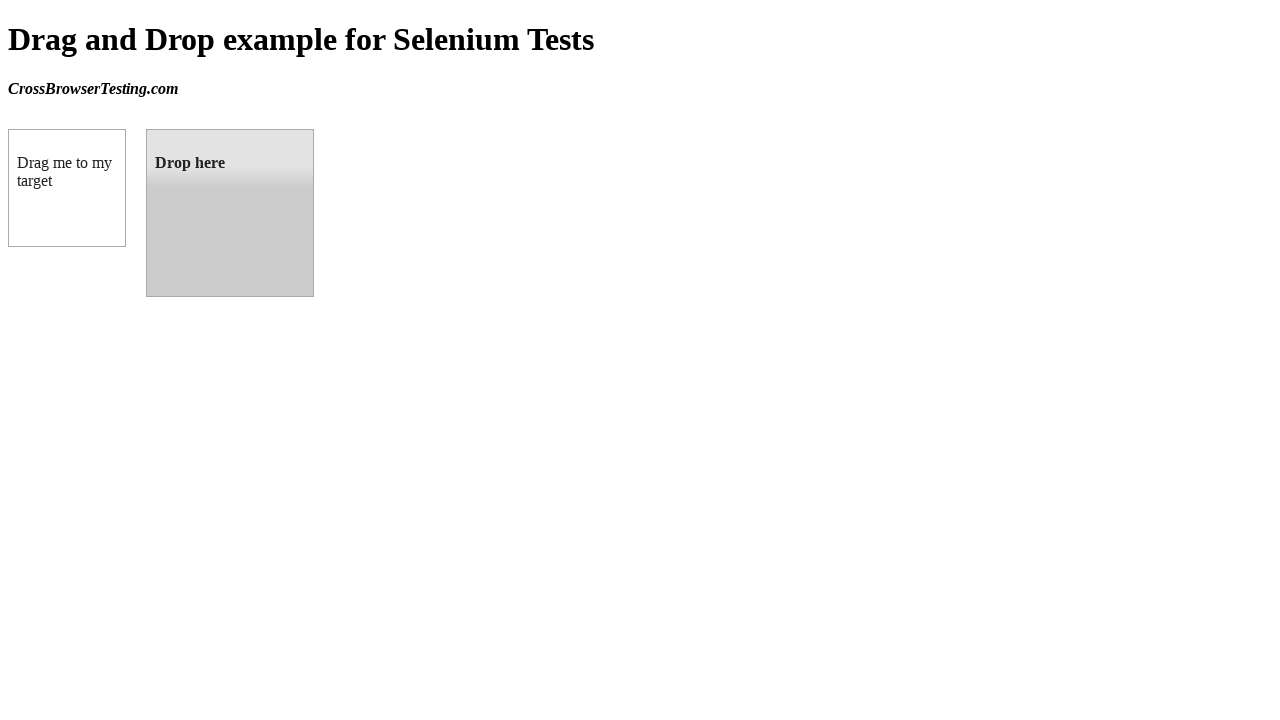

Dragged box A to box B - drag and drop completed at (230, 213)
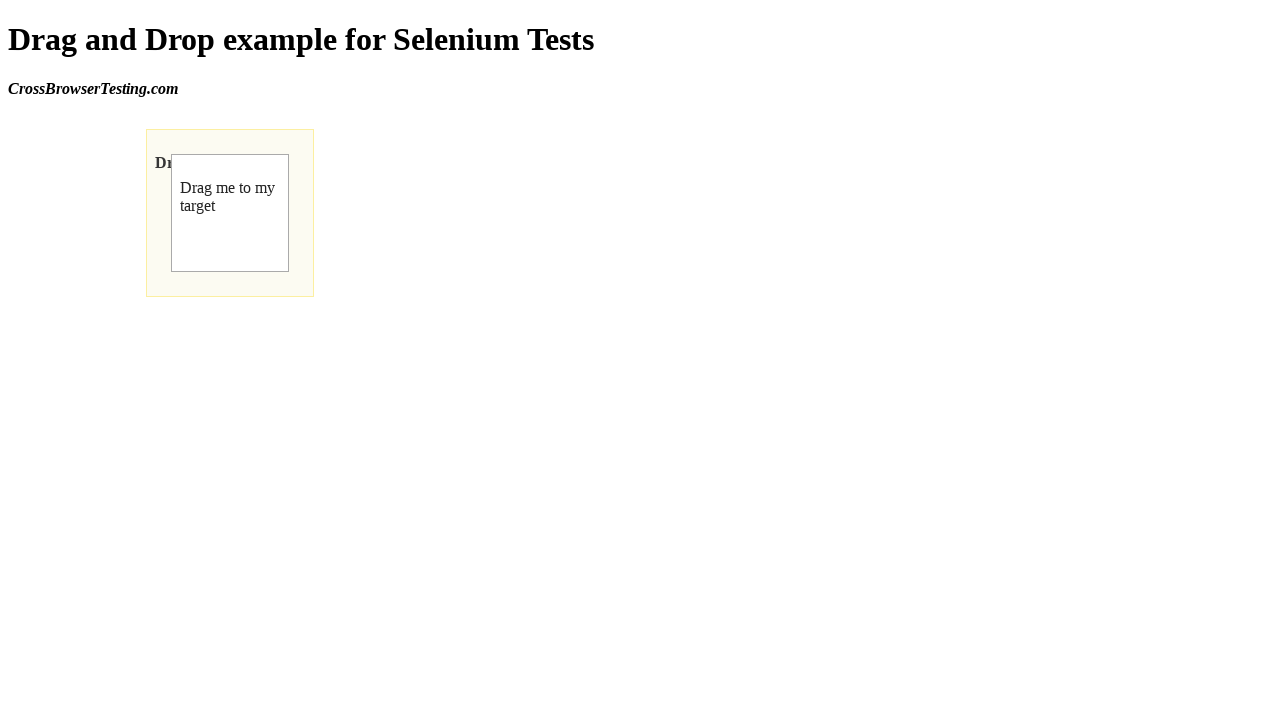

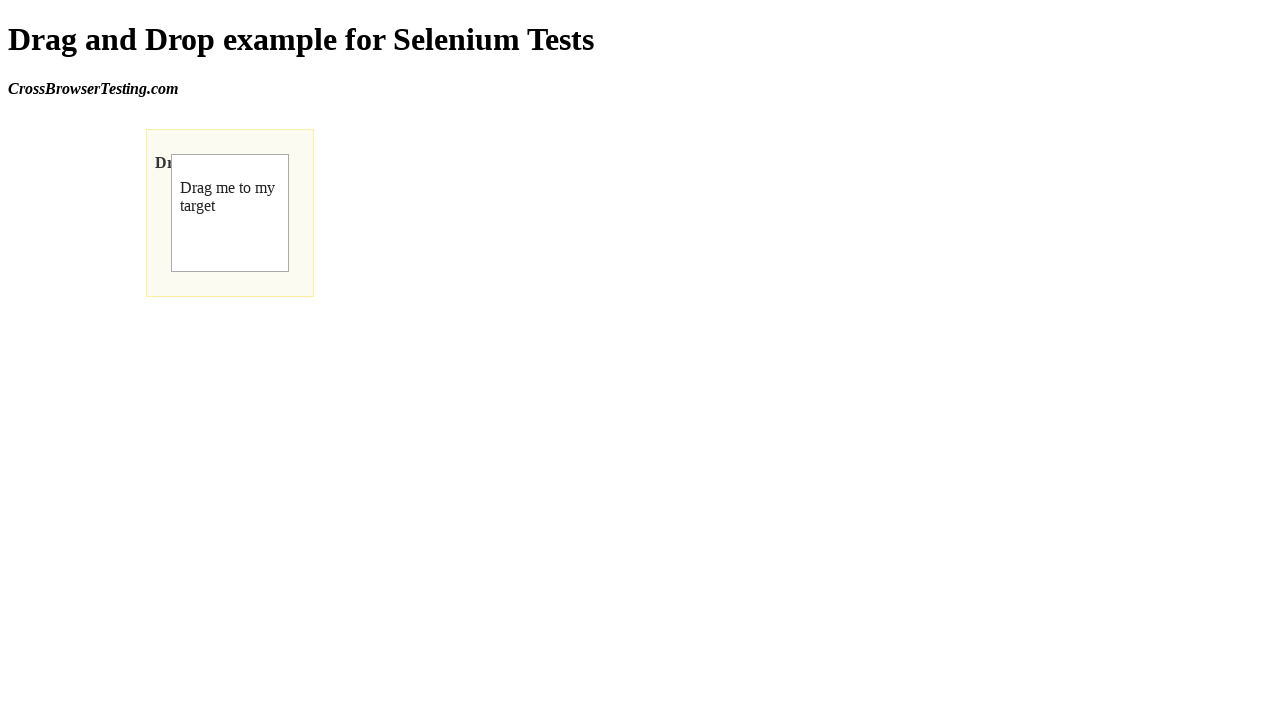